Tests drag and drop functionality by dragging an element directly onto a target element, then verifies the drop was successful.

Starting URL: https://www.selenium.dev/selenium/web/mouse_interaction.html

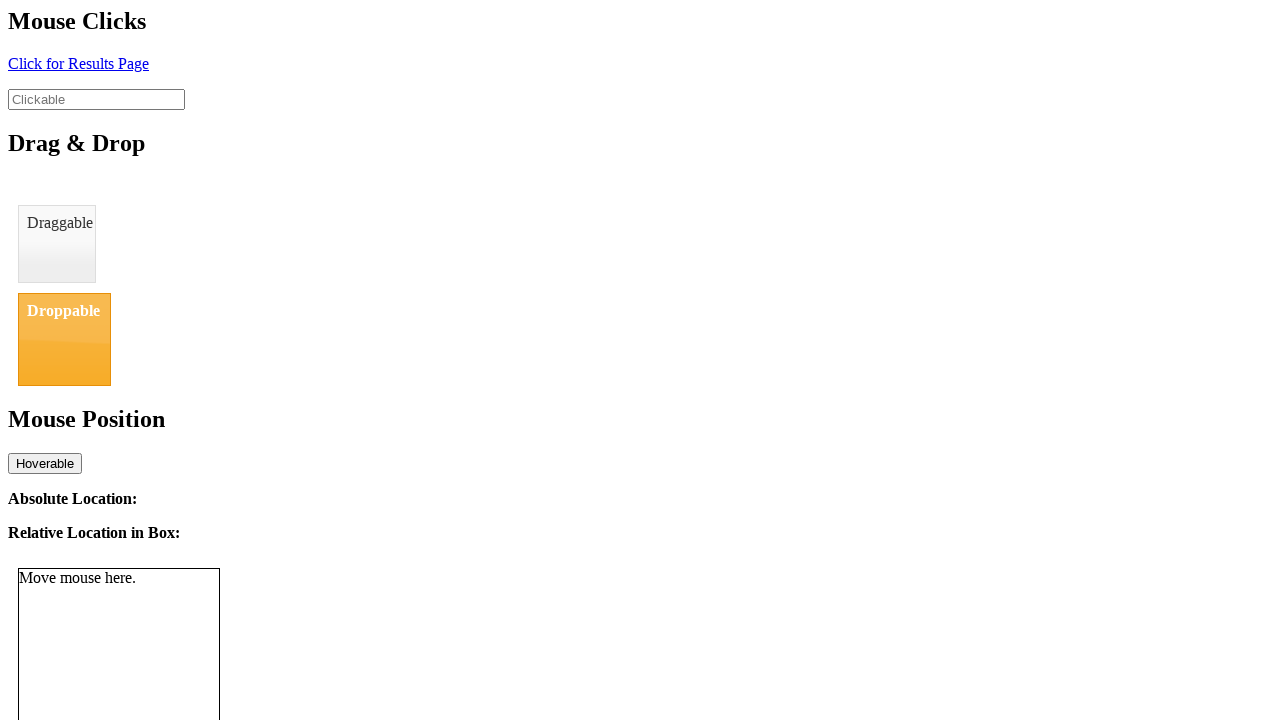

Navigated to mouse interaction test page
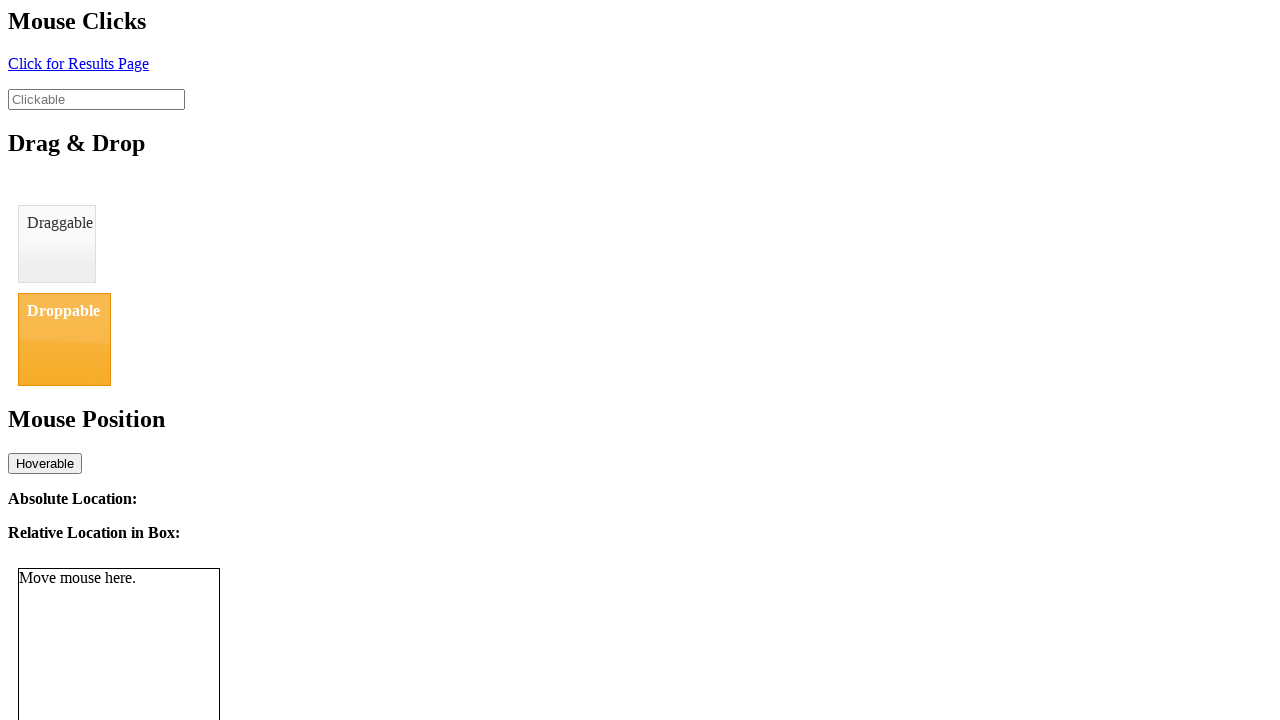

Located draggable element
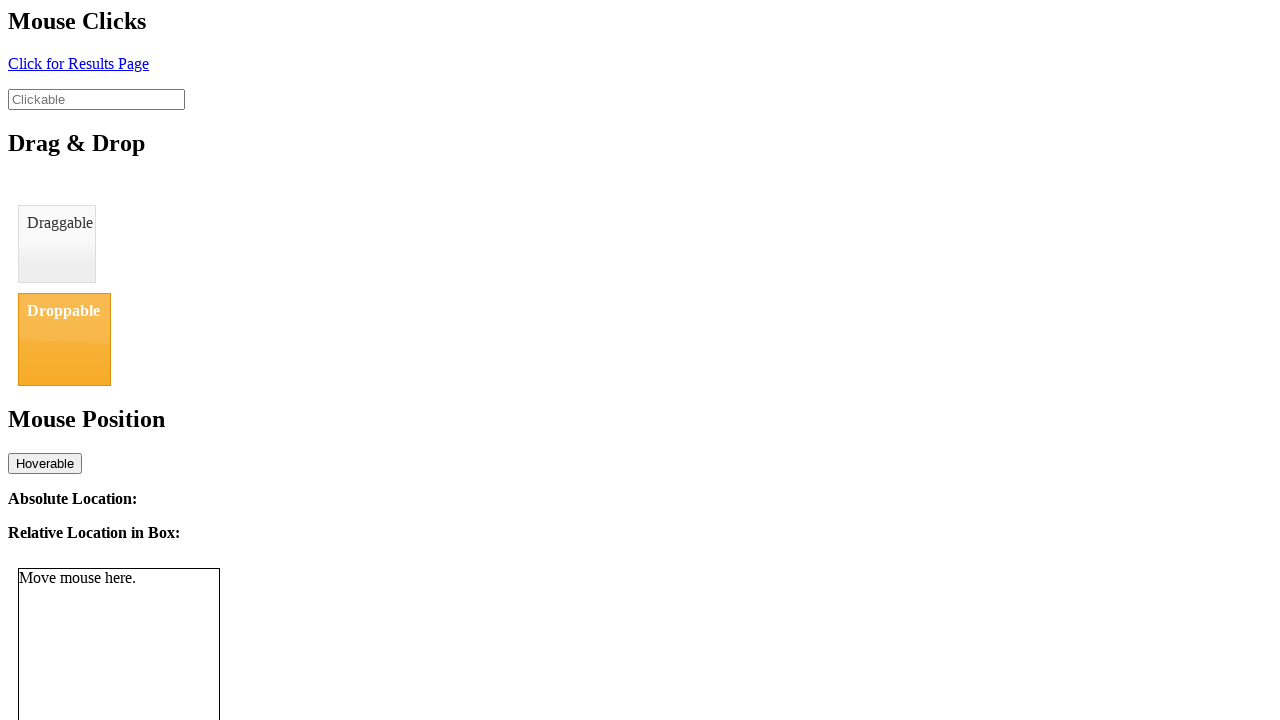

Located droppable target element
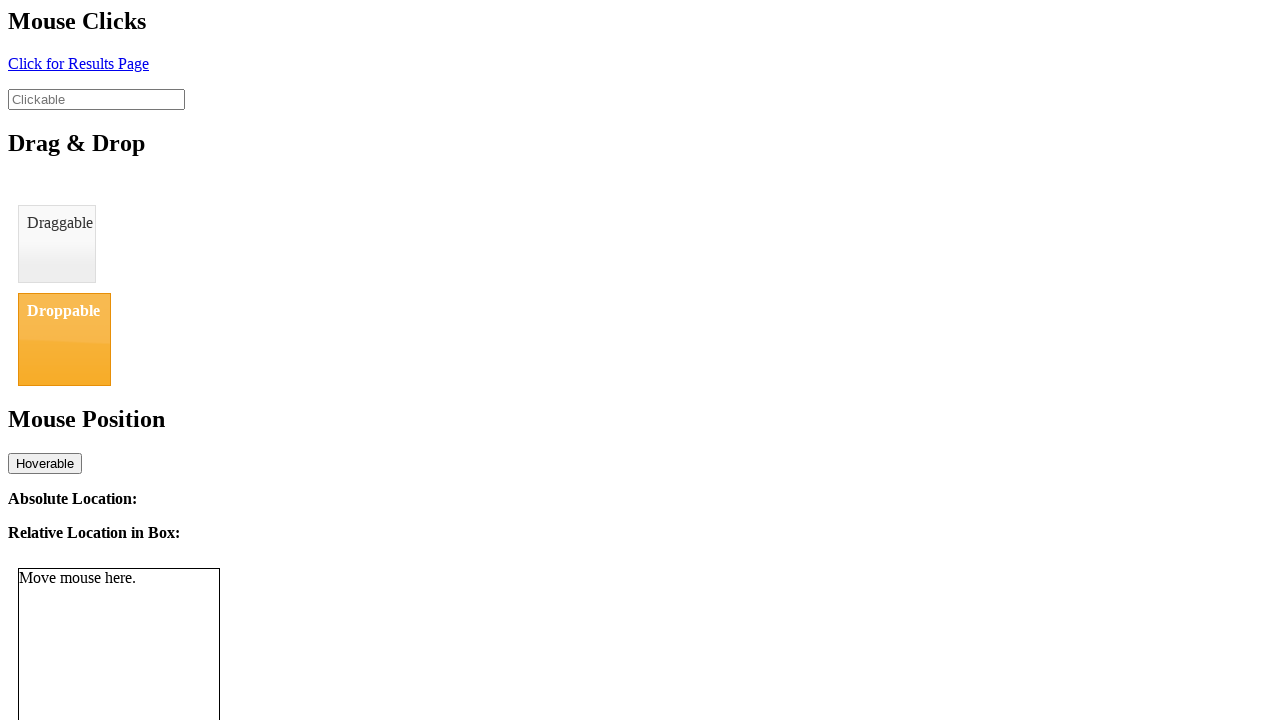

Dragged element onto target droppable element at (64, 339)
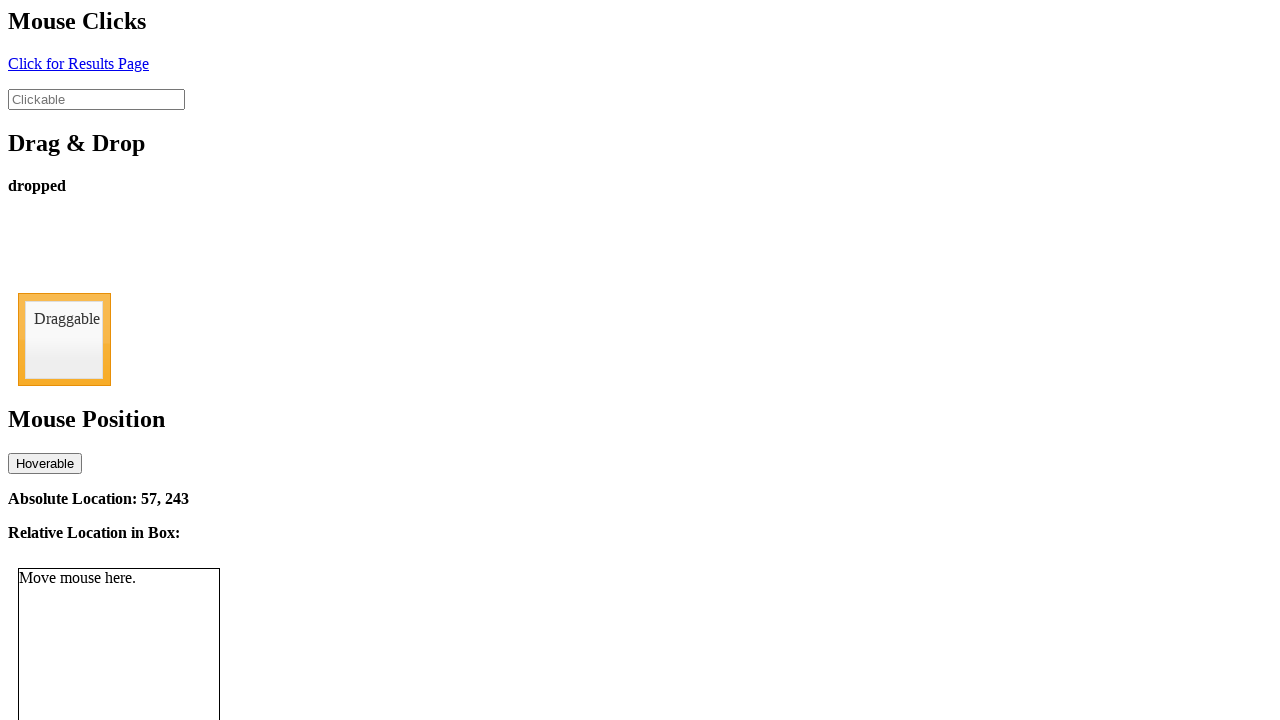

Retrieved drop status text content
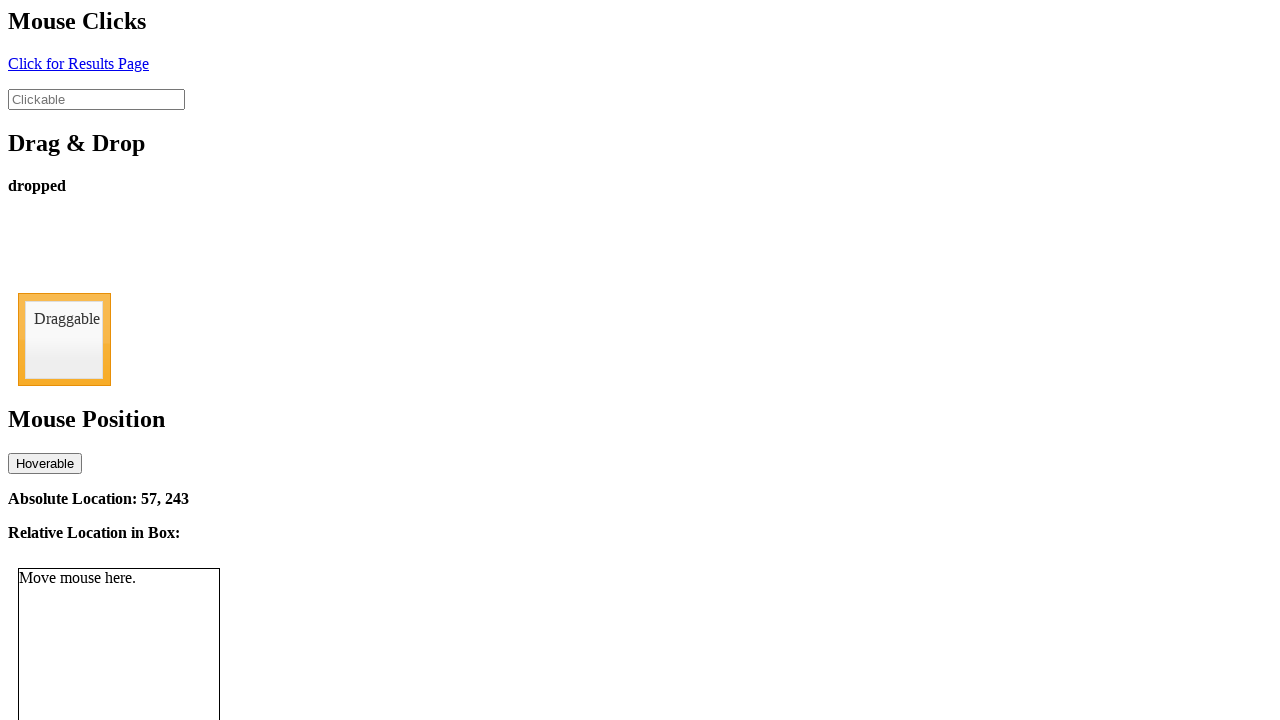

Verified drop was successful - status is 'dropped'
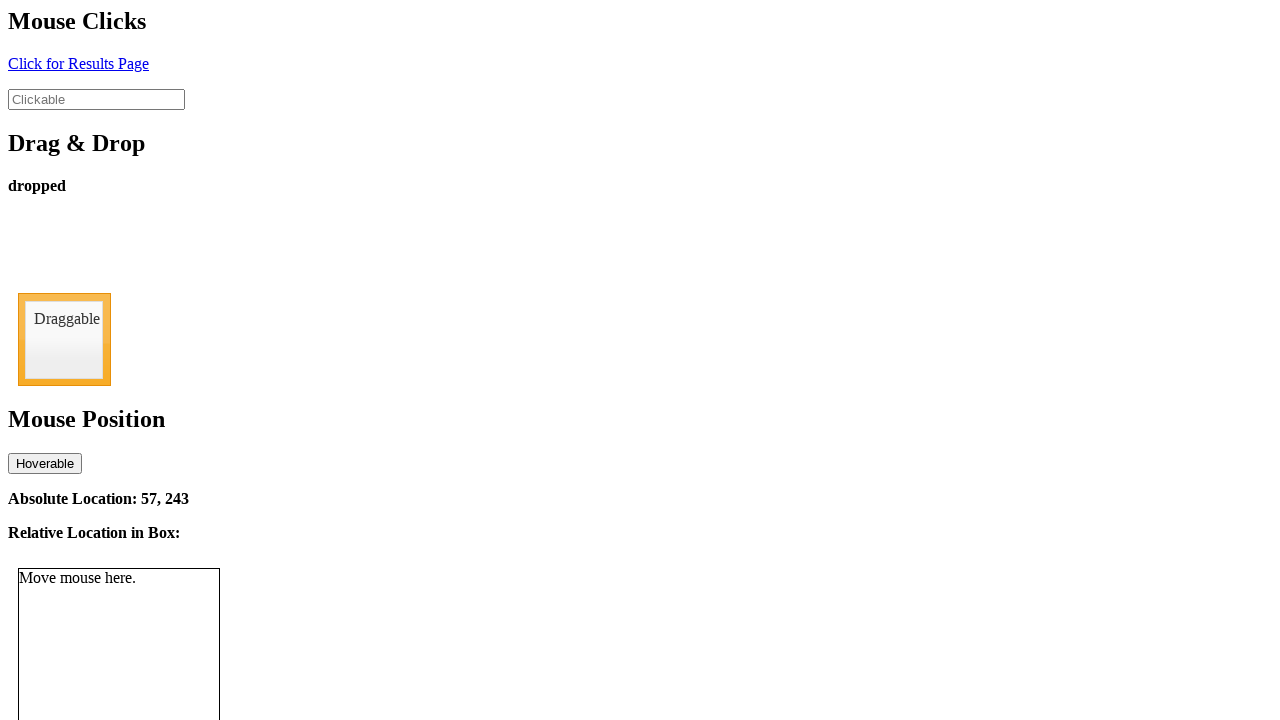

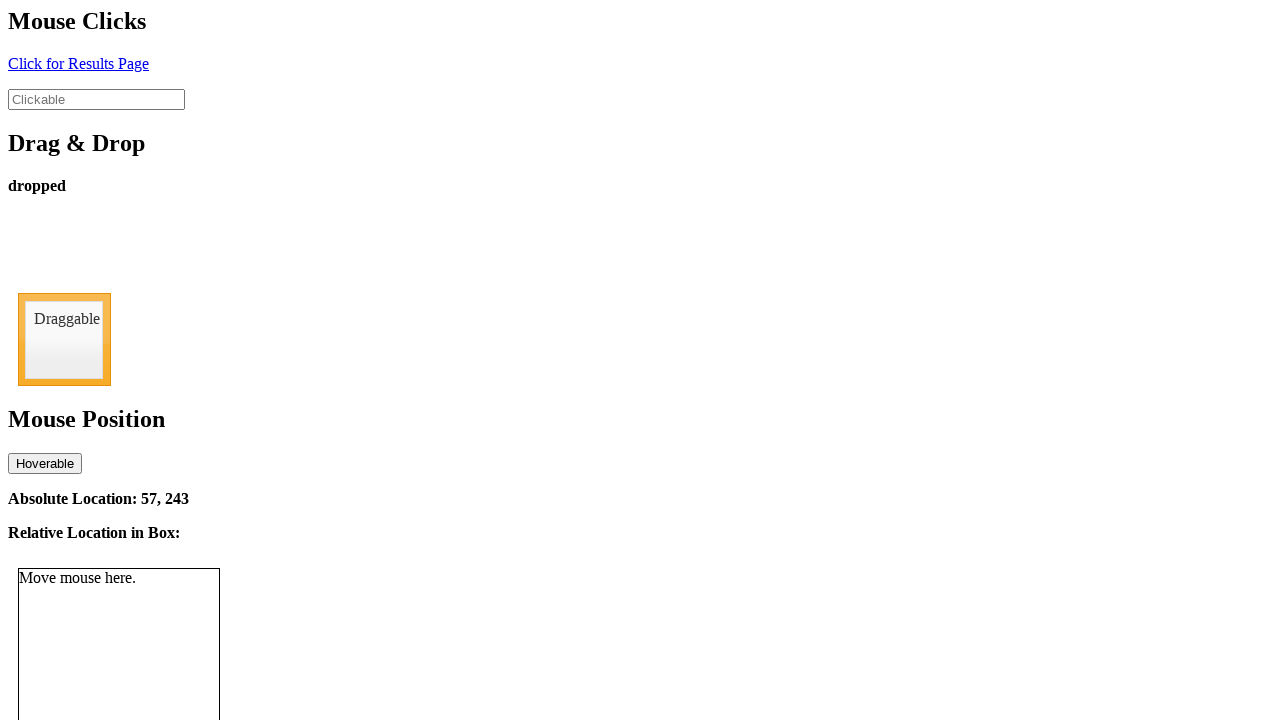